Tests simple alert functionality by clicking a button to trigger an alert, verifying the alert text, and accepting the alert

Starting URL: https://training-support.net/webelements/alerts

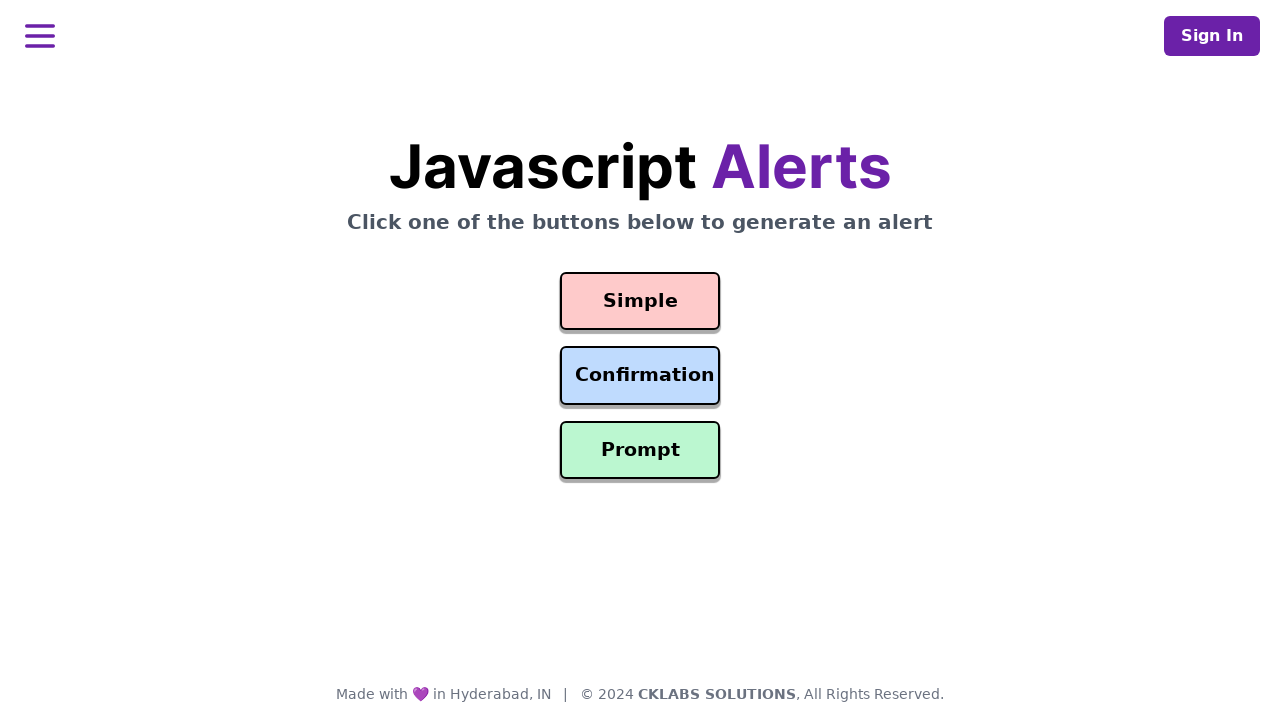

Clicked the button to trigger a simple alert at (640, 301) on #simple
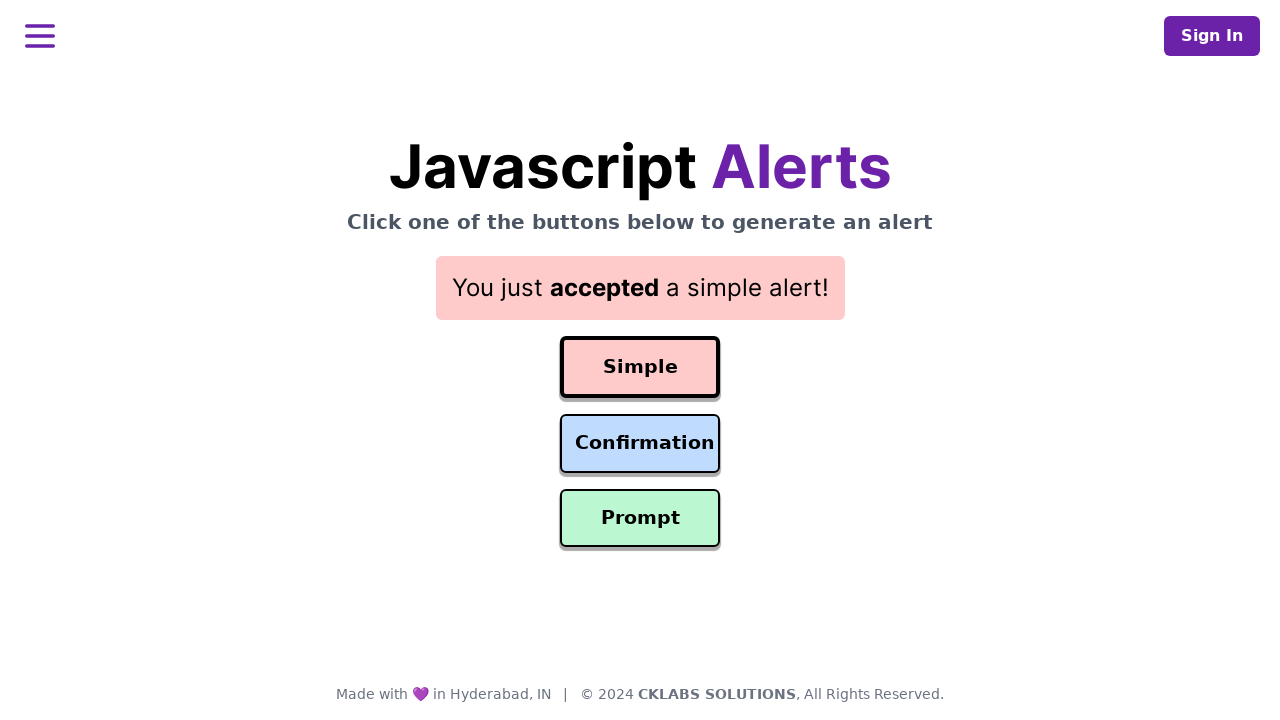

Set up dialog handler to accept alerts
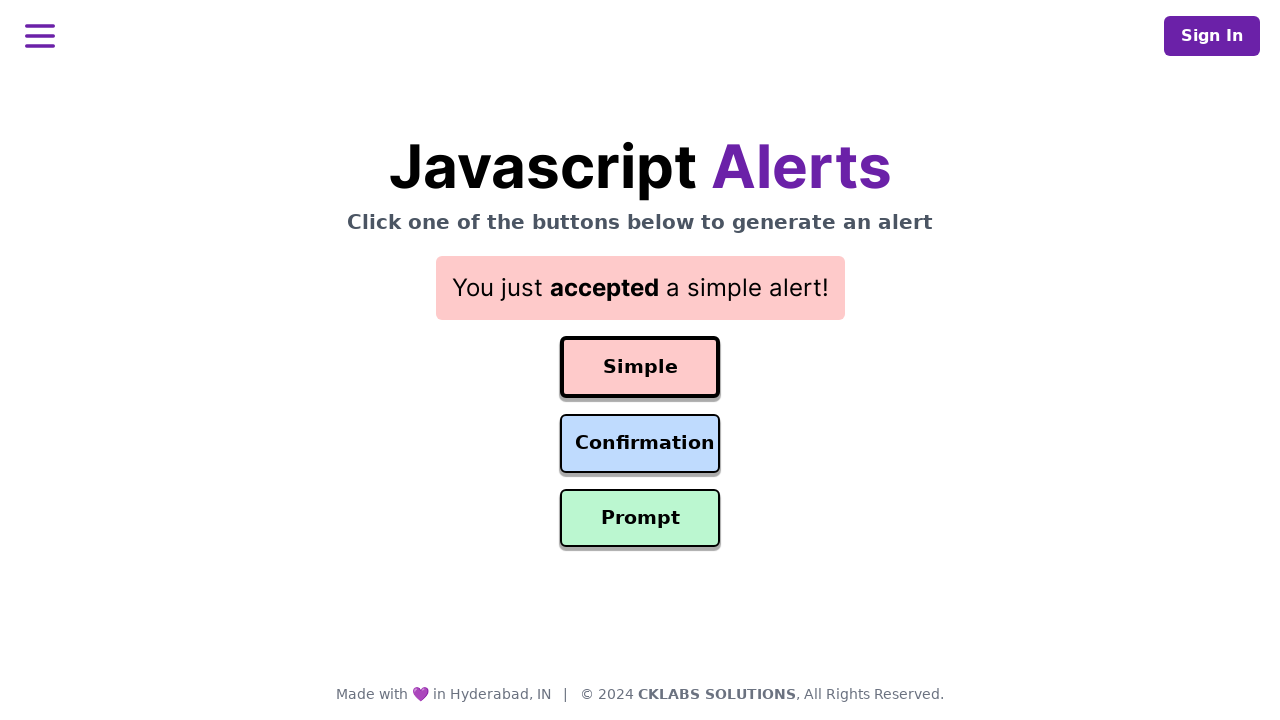

Waited 500ms for alert to be handled
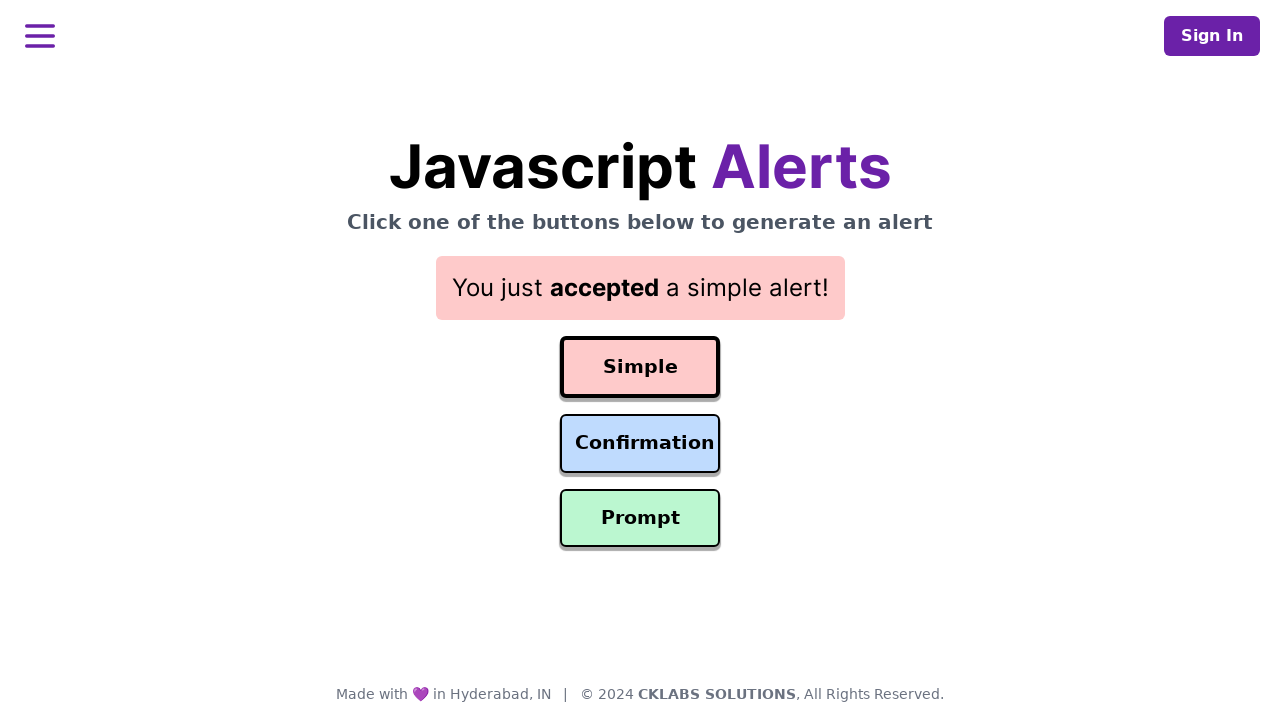

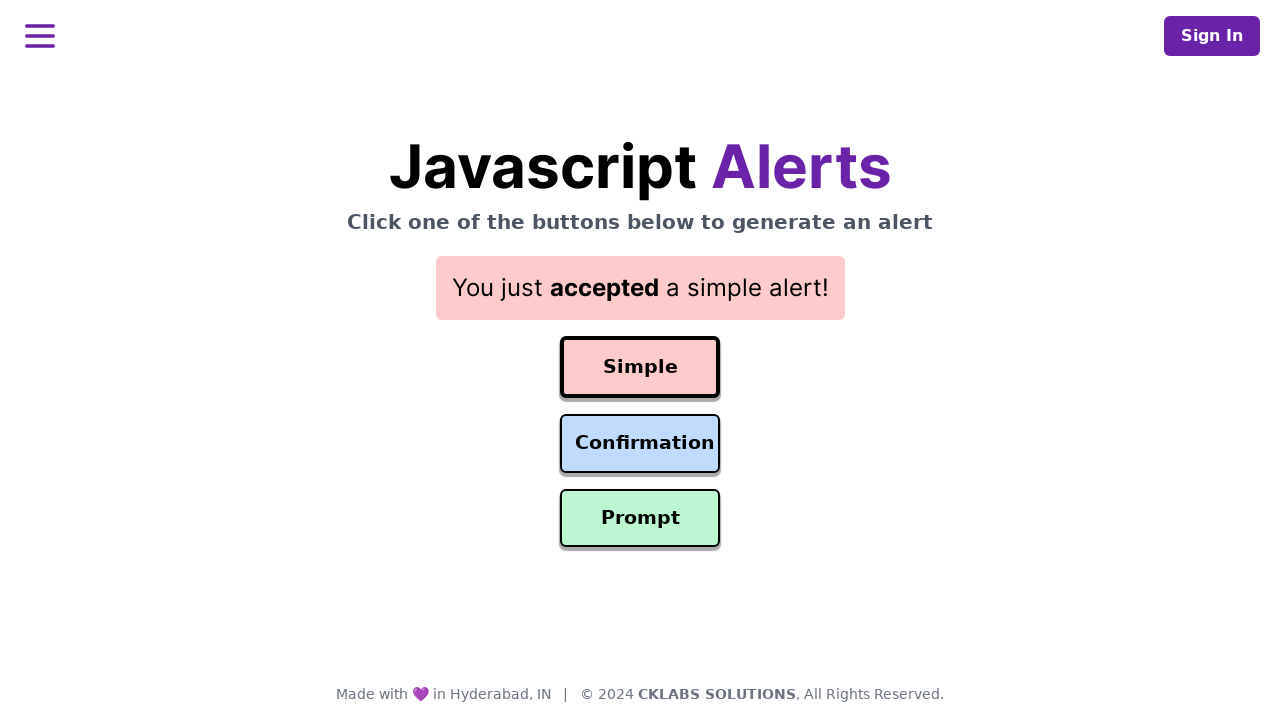